Tests dropdown functionality by selecting different options using various methods

Starting URL: http://the-internet.herokuapp.com/

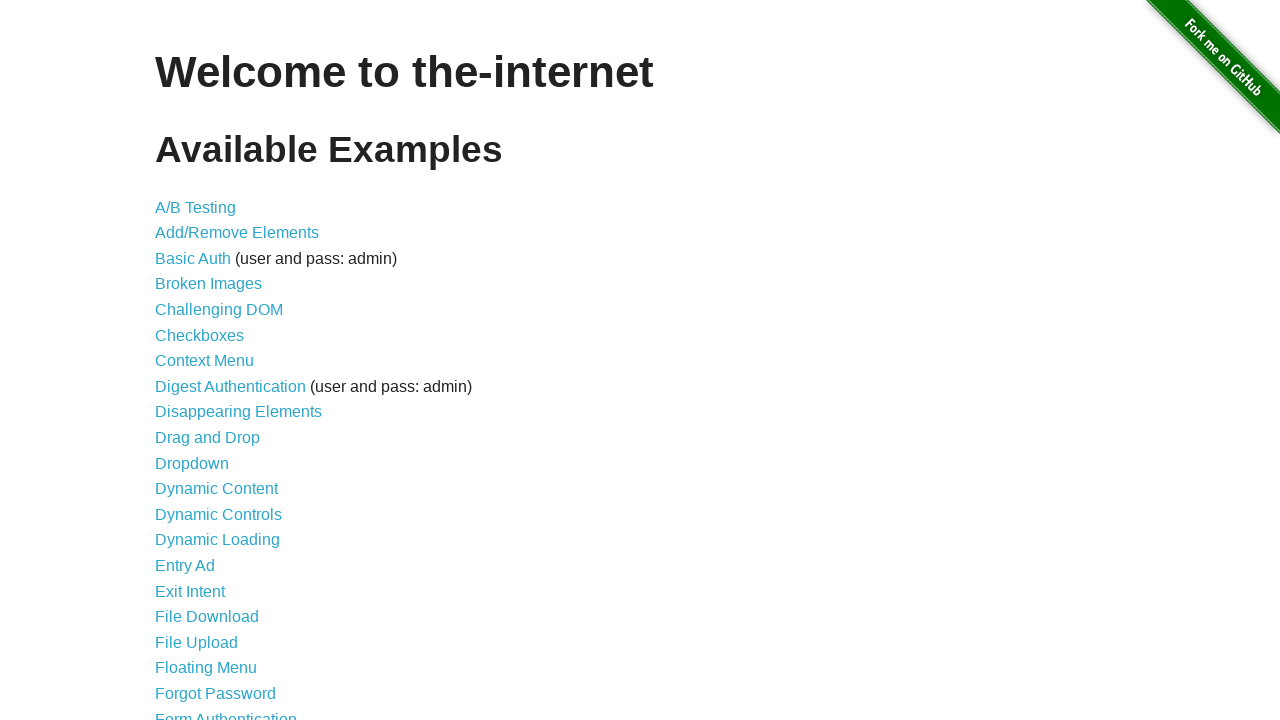

Clicked on dropdown link to navigate to dropdown page at (192, 463) on xpath=//a[@href='/dropdown']
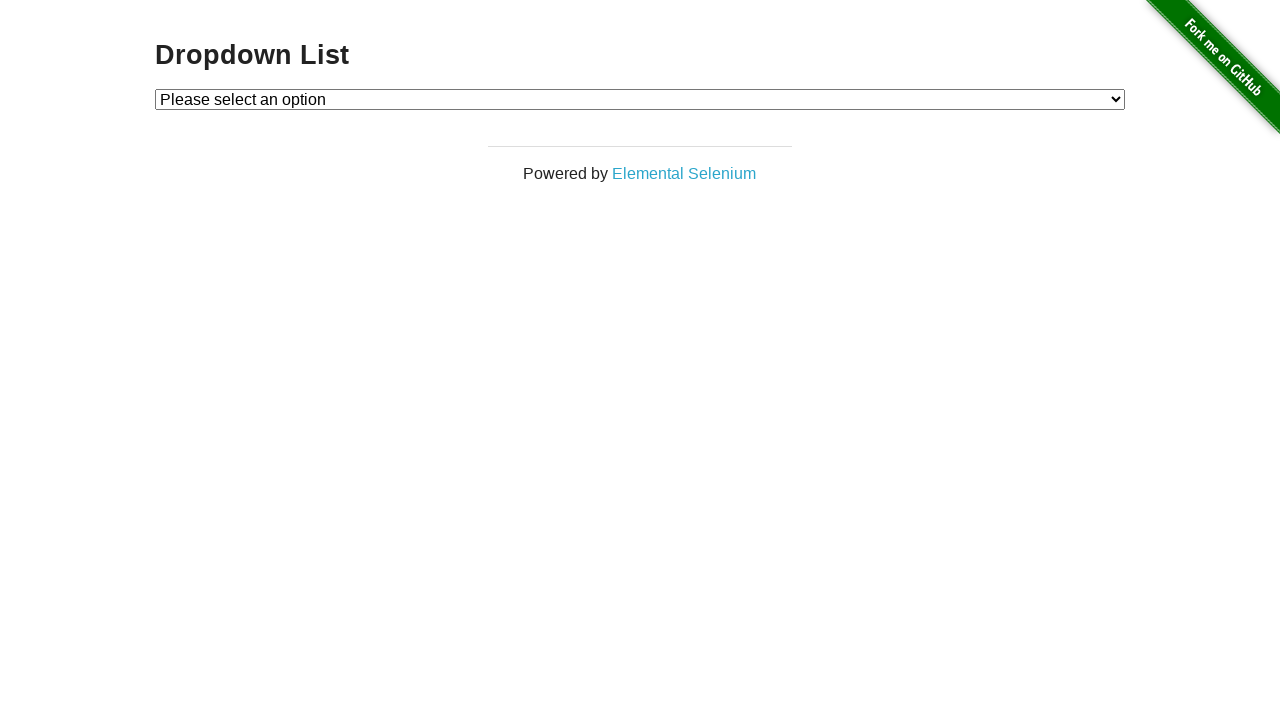

Selected Option 2 from dropdown using visible text on #dropdown
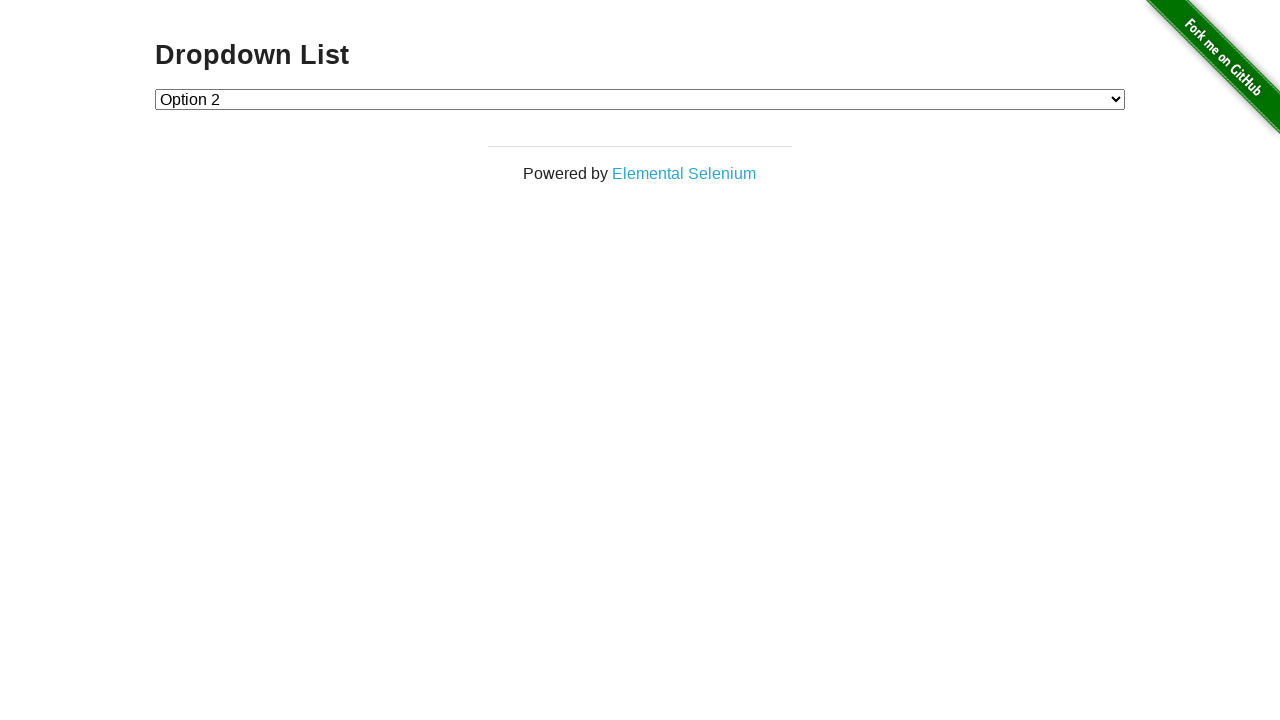

Selected Option 1 from dropdown using value attribute on #dropdown
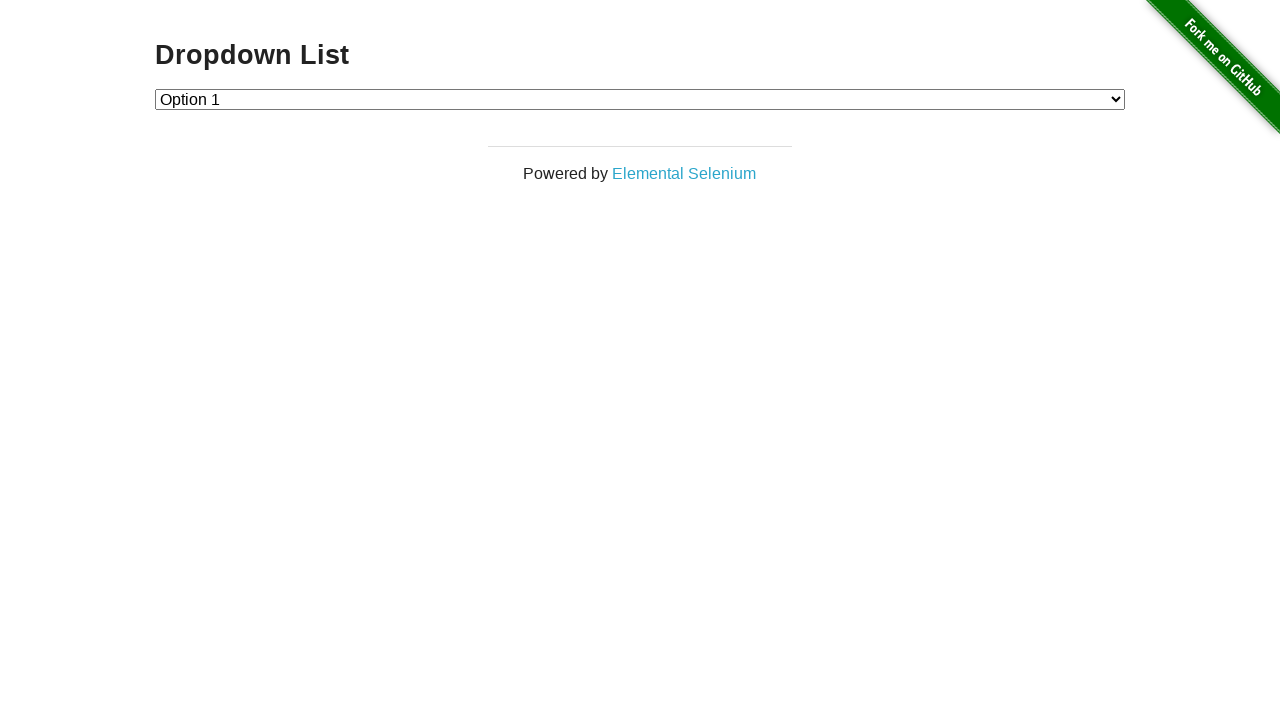

Selected Option 2 from dropdown using index position on #dropdown
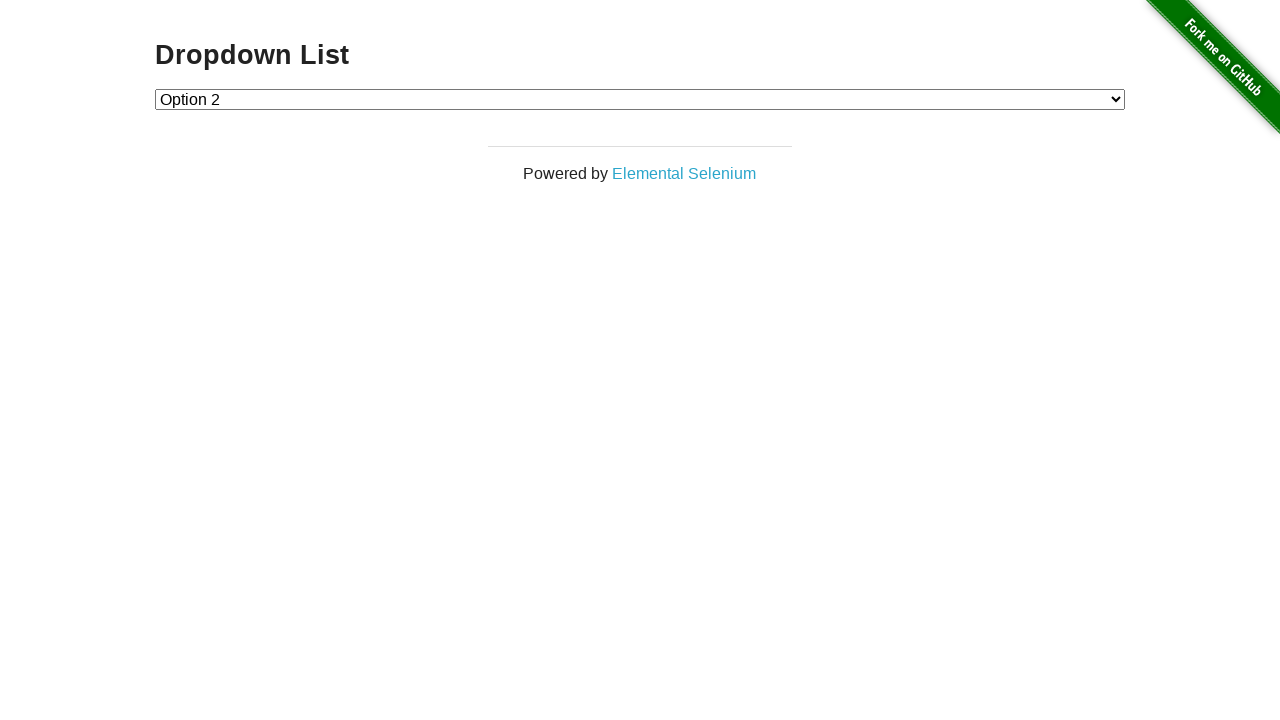

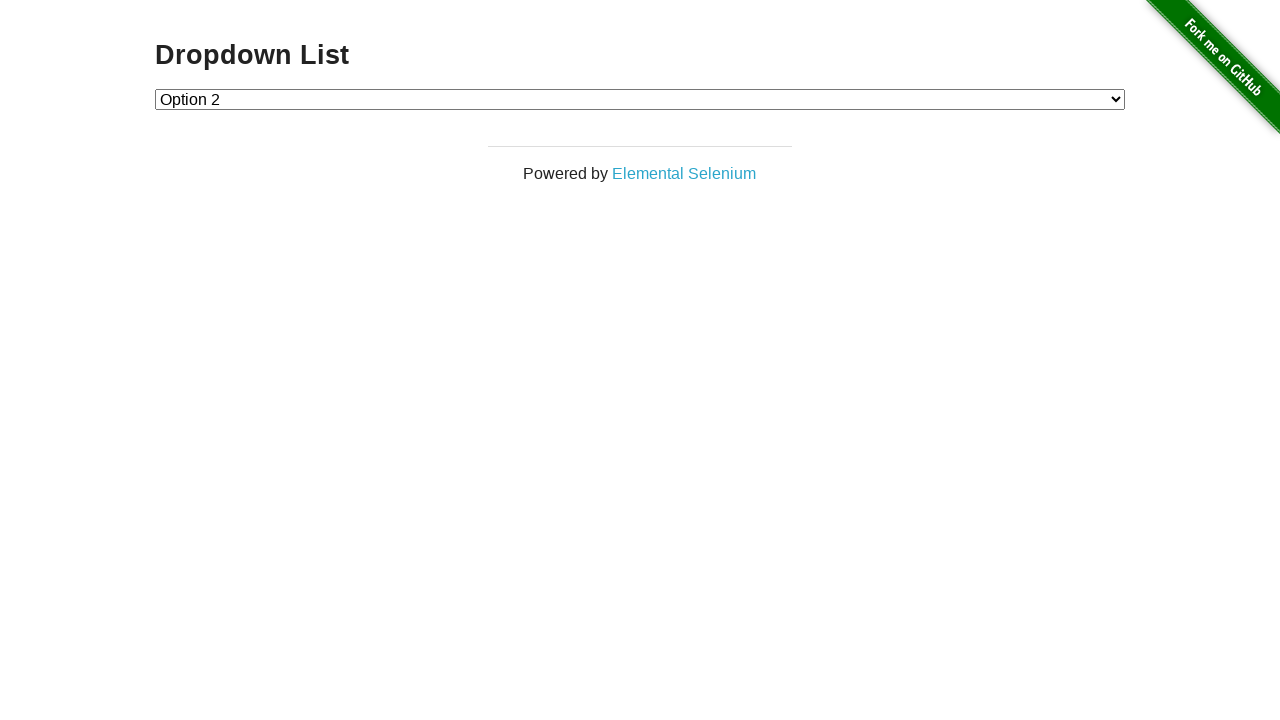